Tests the add element functionality on Herokuapp by clicking to add an element and verifying it appears

Starting URL: https://the-internet.herokuapp.com/

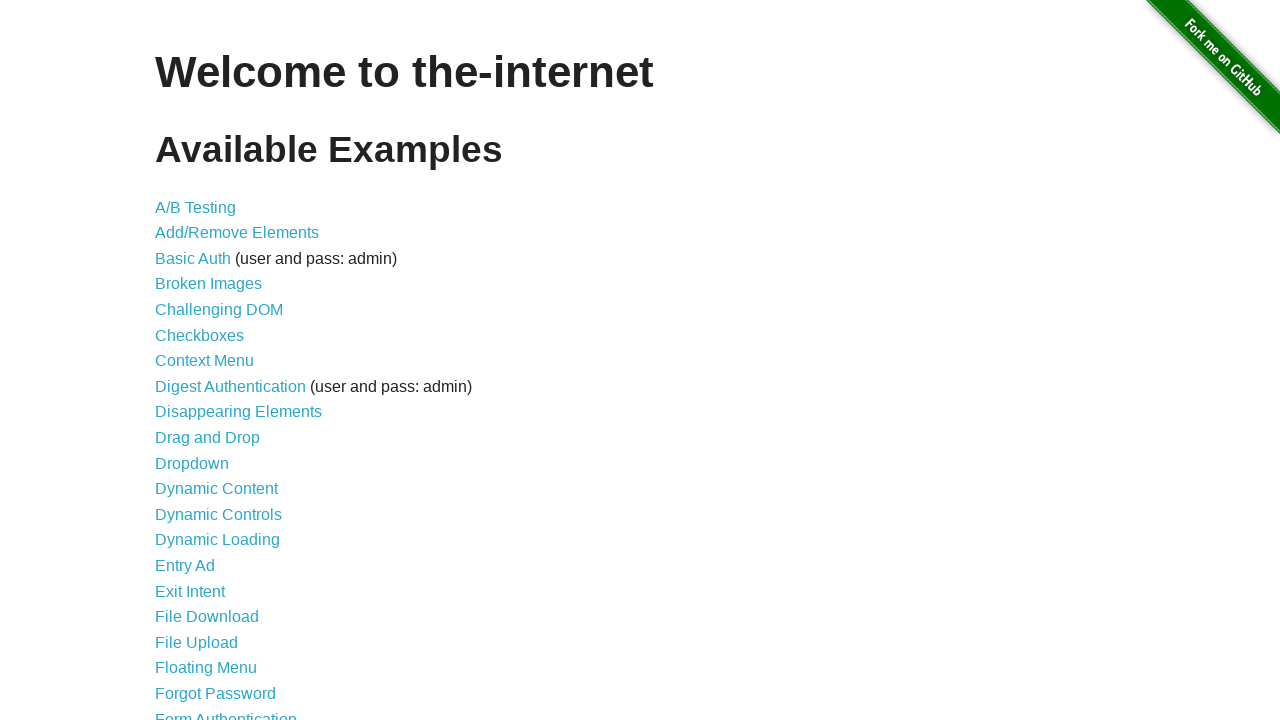

Clicked on Add/Remove Elements link at (237, 233) on a[href='/add_remove_elements/']
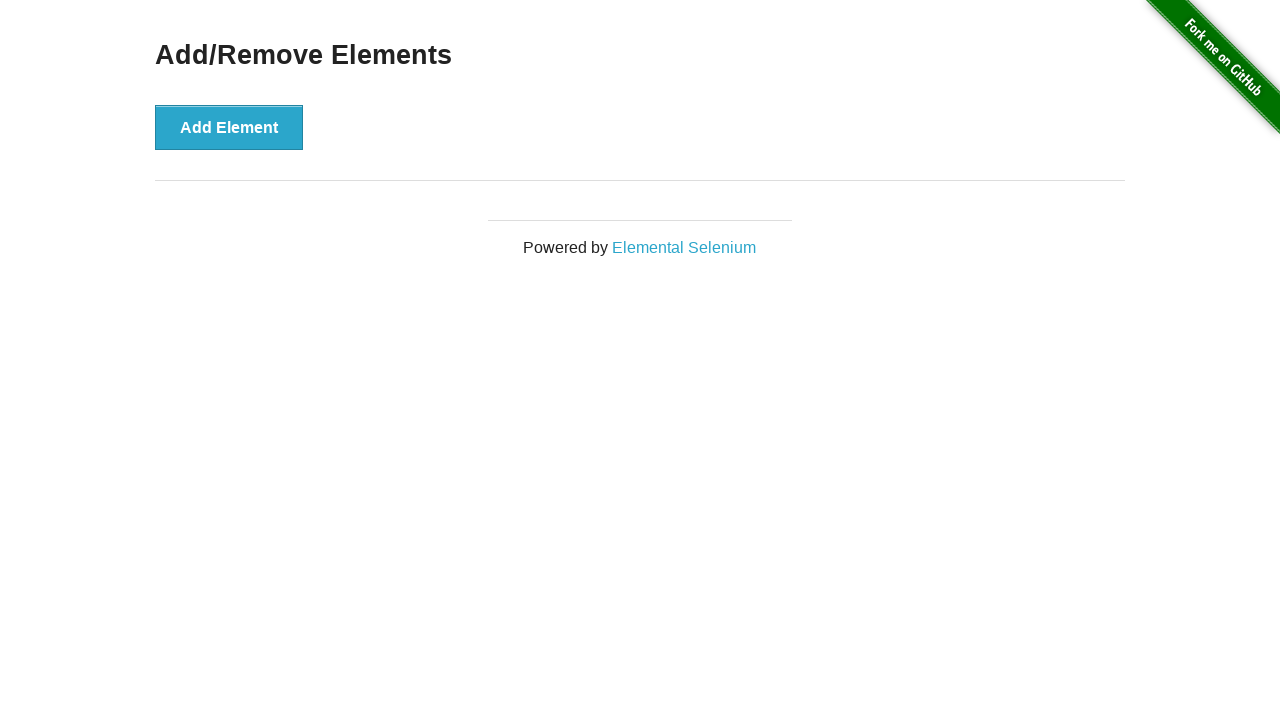

Clicked the Add Element button at (229, 127) on button[onclick='addElement()']
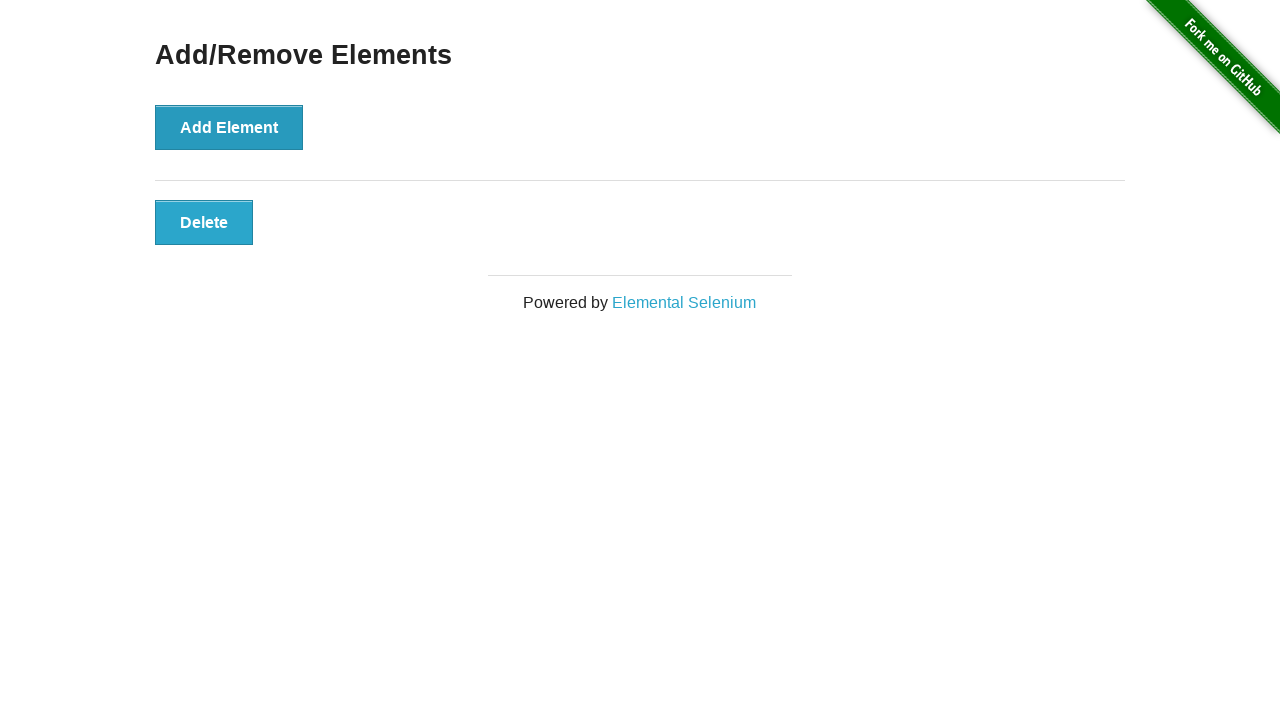

Verified that the added element is displayed on the page
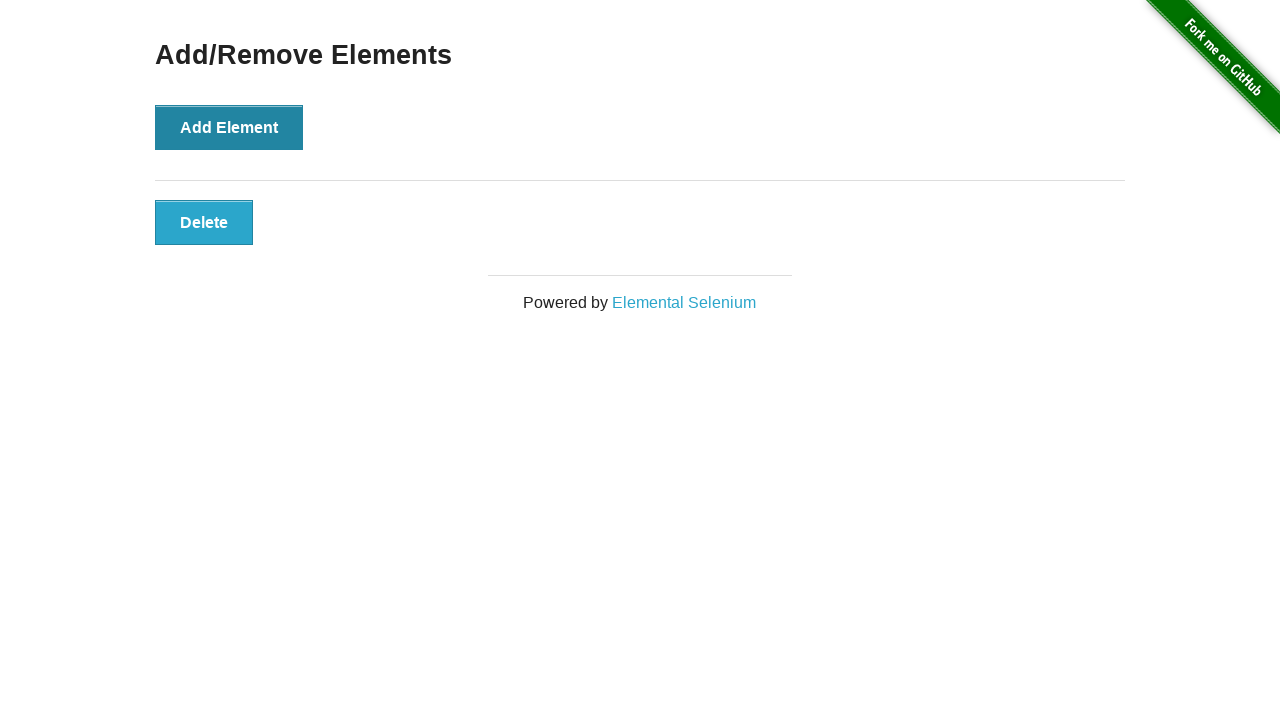

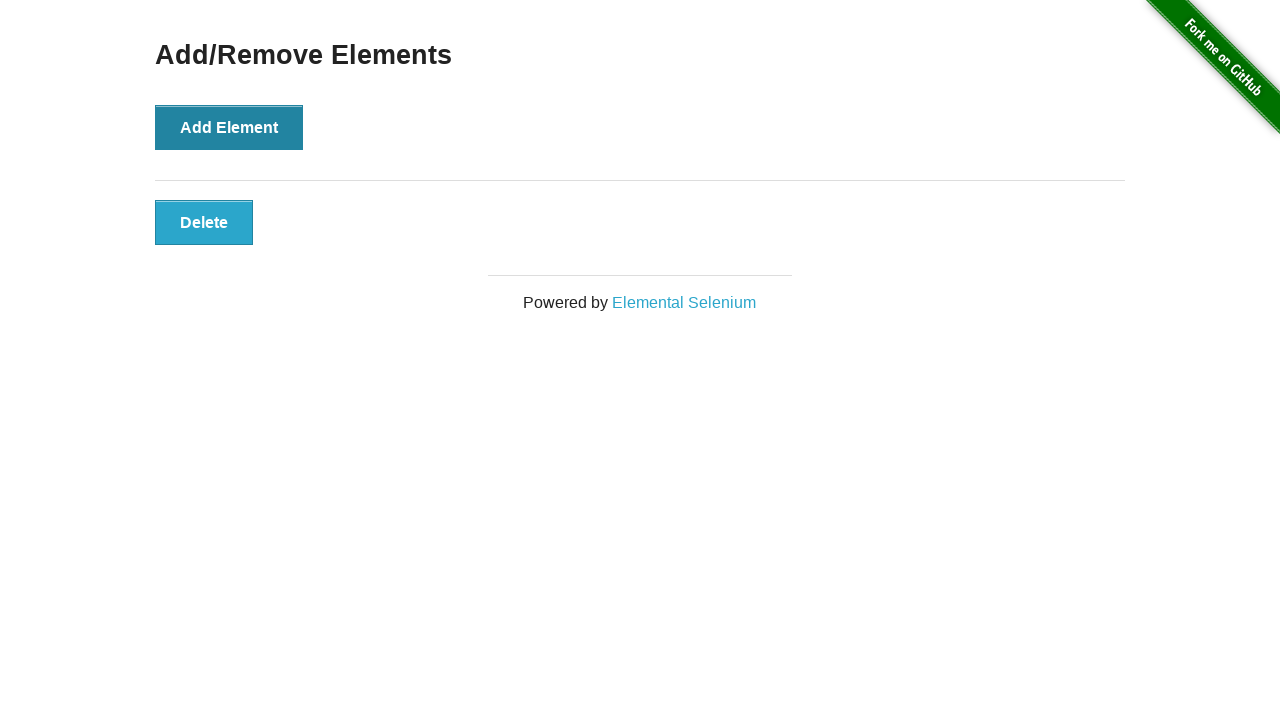